Tests multiple window handling by clicking a link that opens a new window, then switching between the parent and child windows to verify window switching functionality.

Starting URL: https://the-internet.herokuapp.com/windows

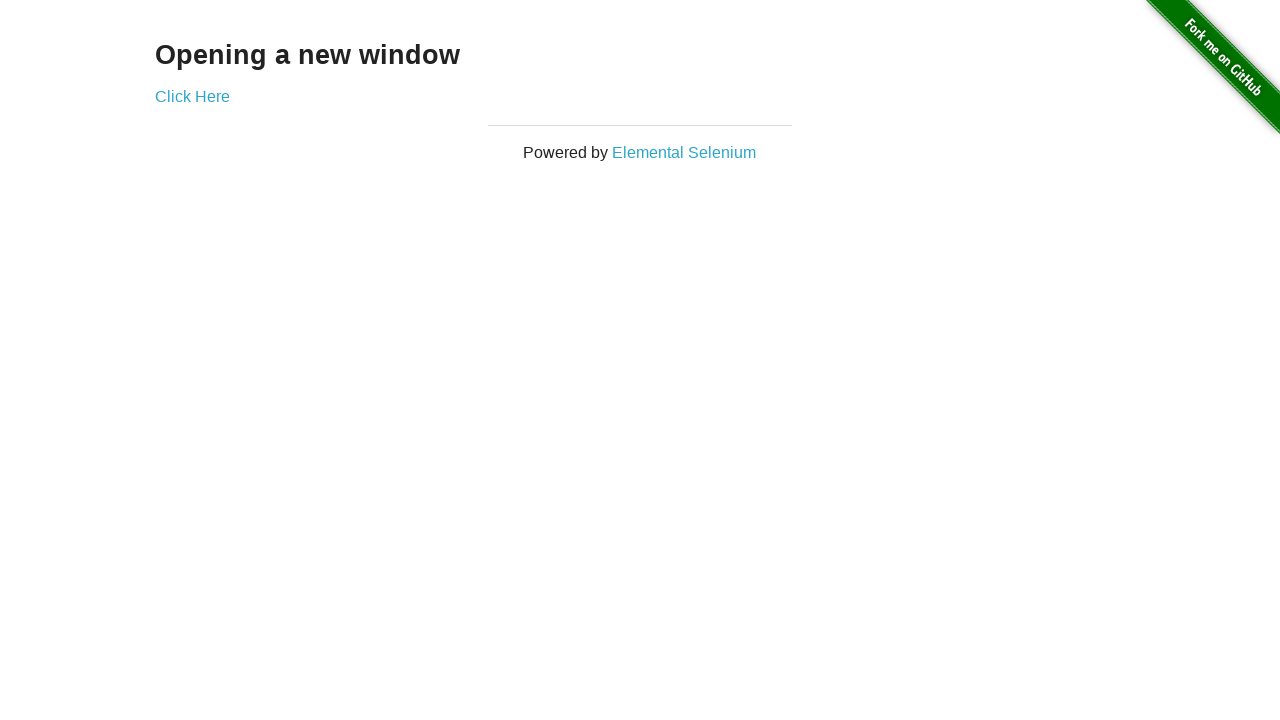

Stored reference to original page/window
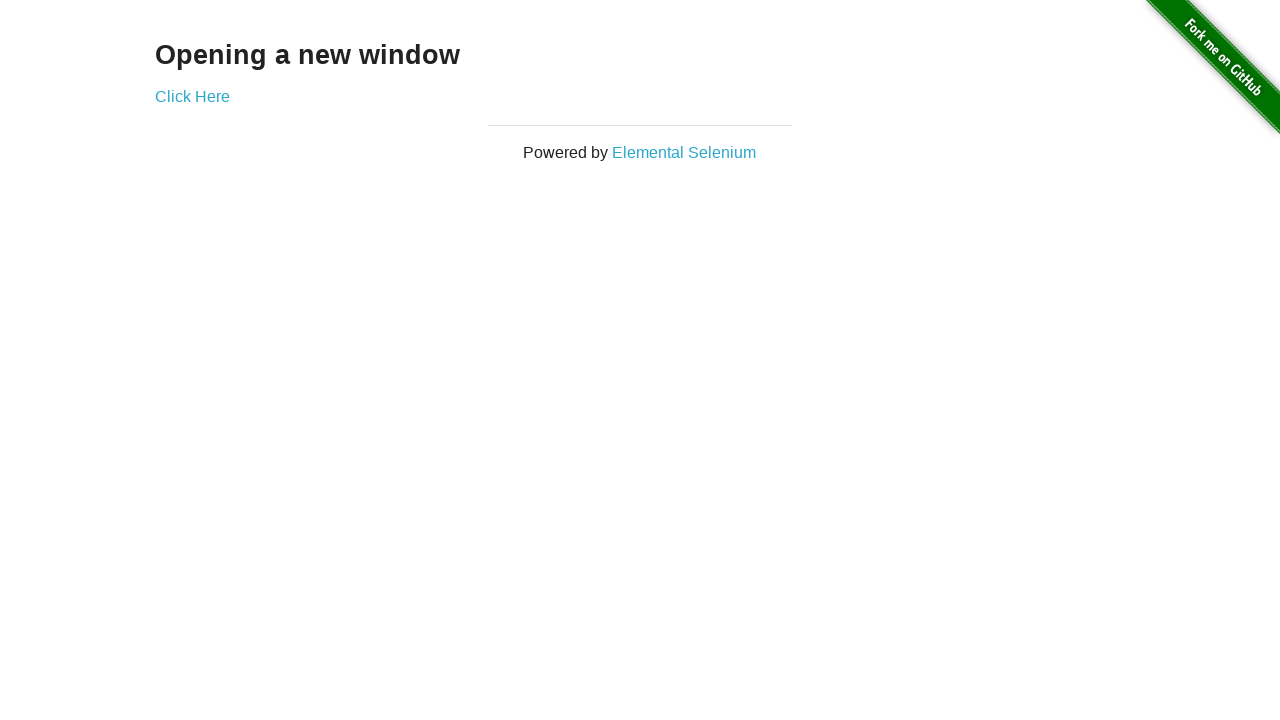

Clicked 'Click Here' link to open new window at (192, 96) on text=Click Here
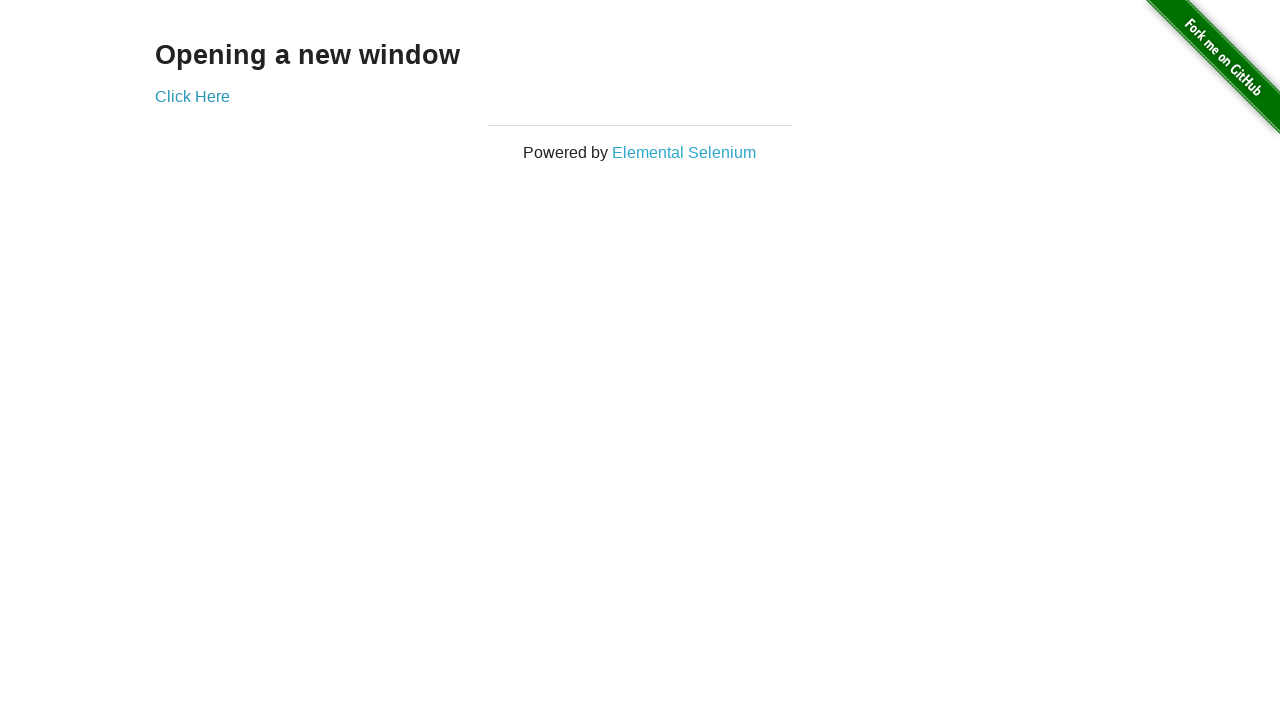

New window opened and captured at (192, 96) on text=Click Here
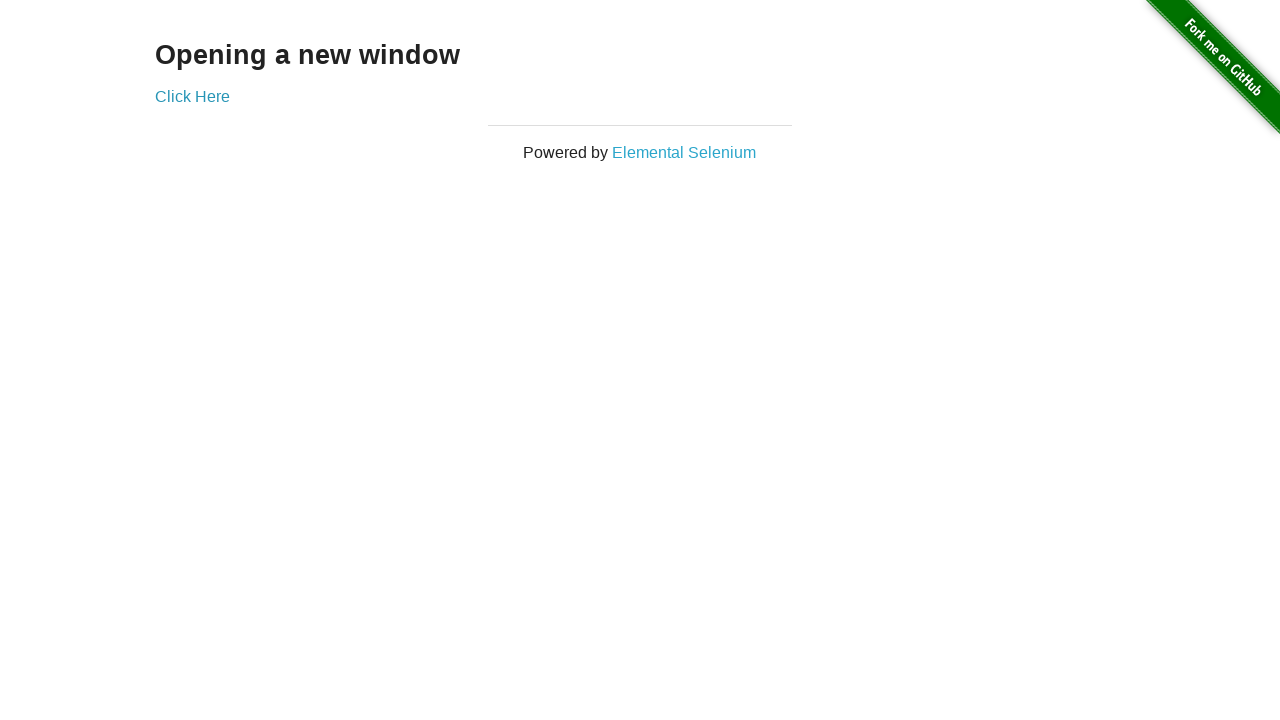

Retrieved new page object from context
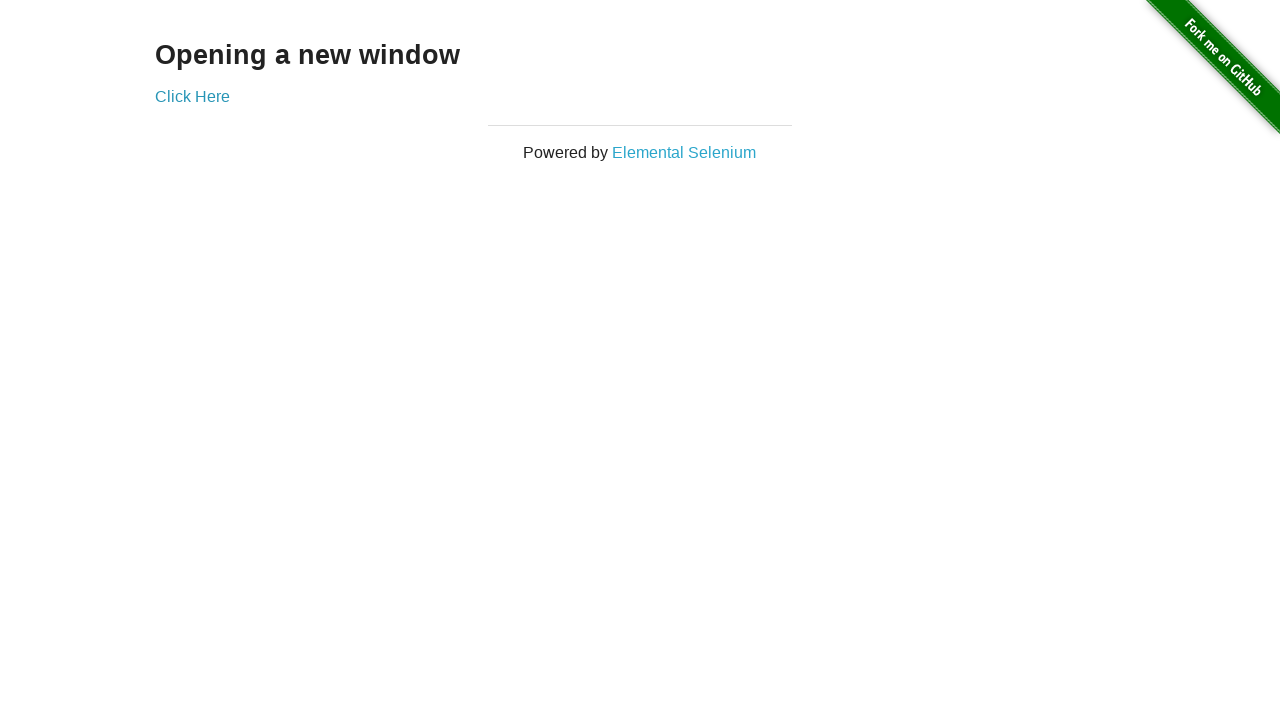

New page finished loading
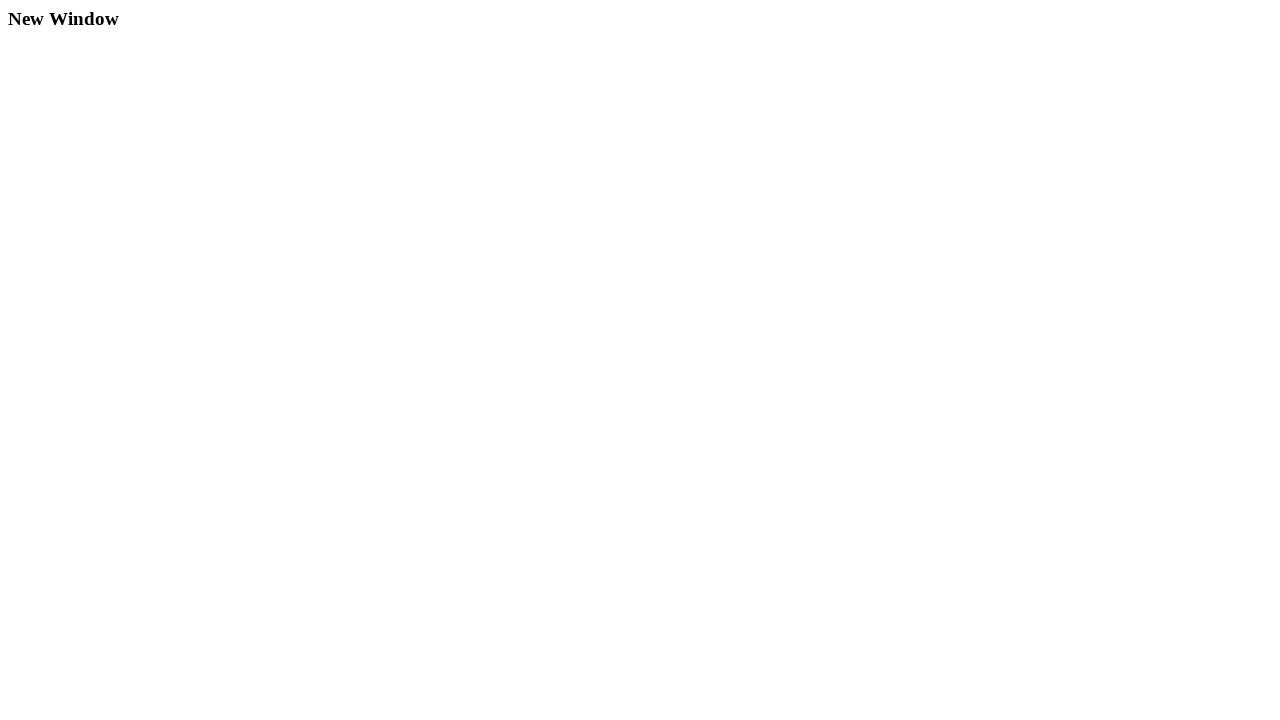

Retrieved new page title: New Window
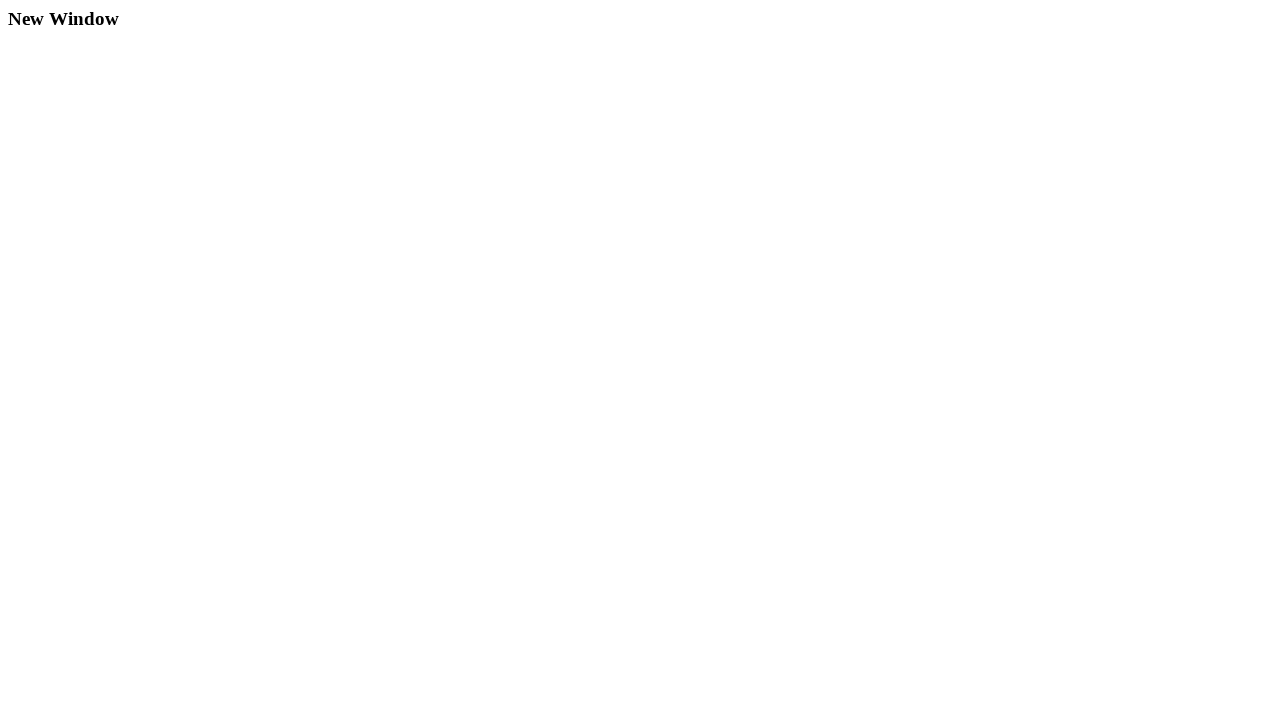

Switched focus back to original page
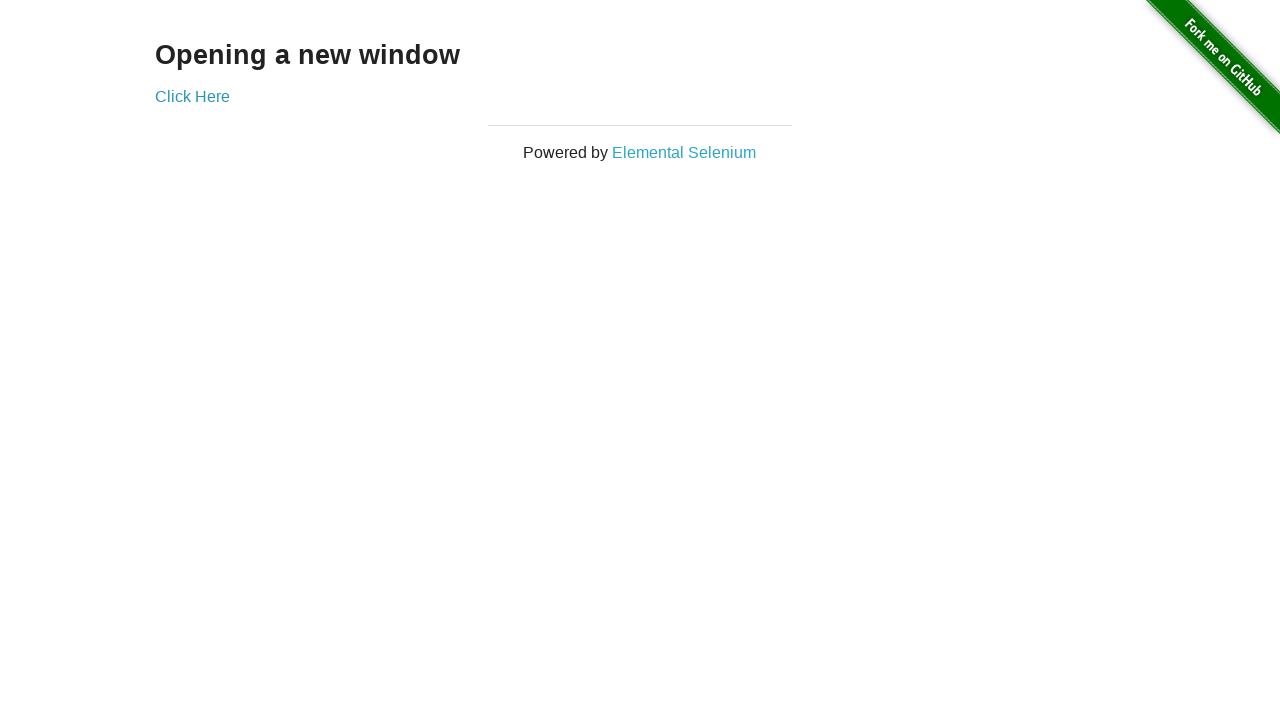

Closed the new window
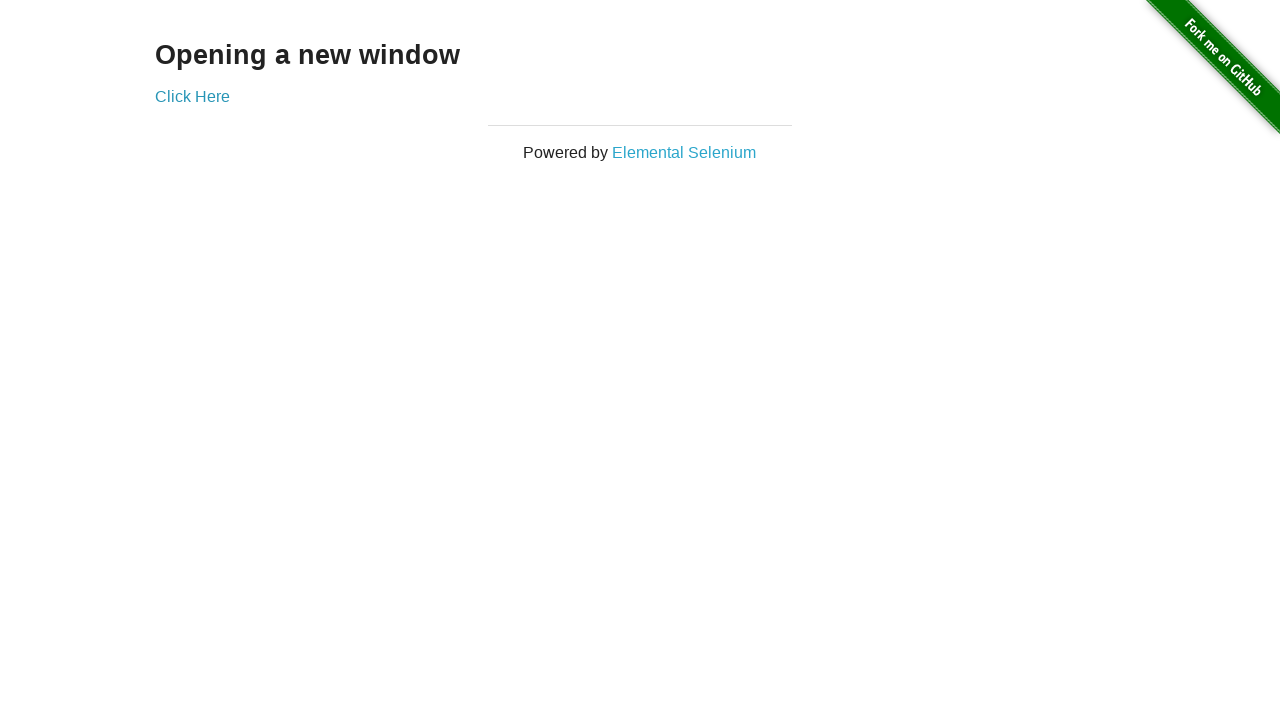

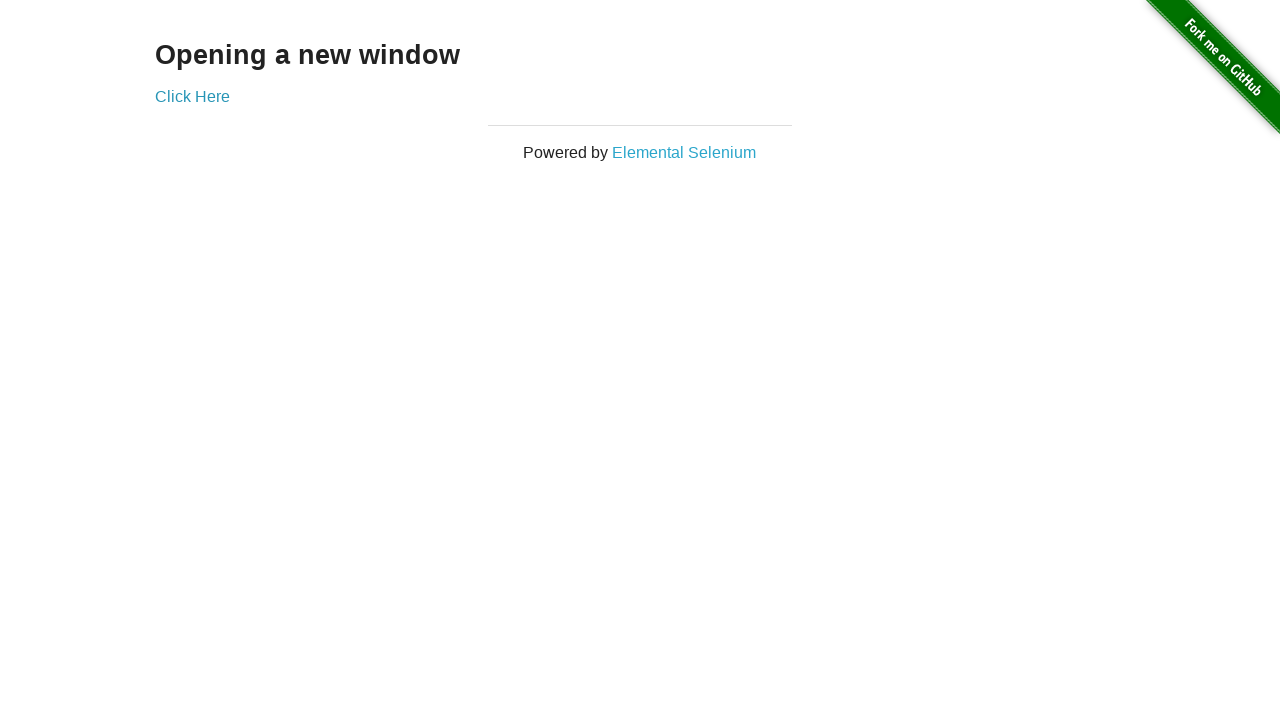